Tests dropdown menu selection on DemoQA site by selecting different color options using various methods (click, selectByVisibleText, selectByIndex, selectByValue) and verifying the selected options

Starting URL: https://demoqa.com/select-menu

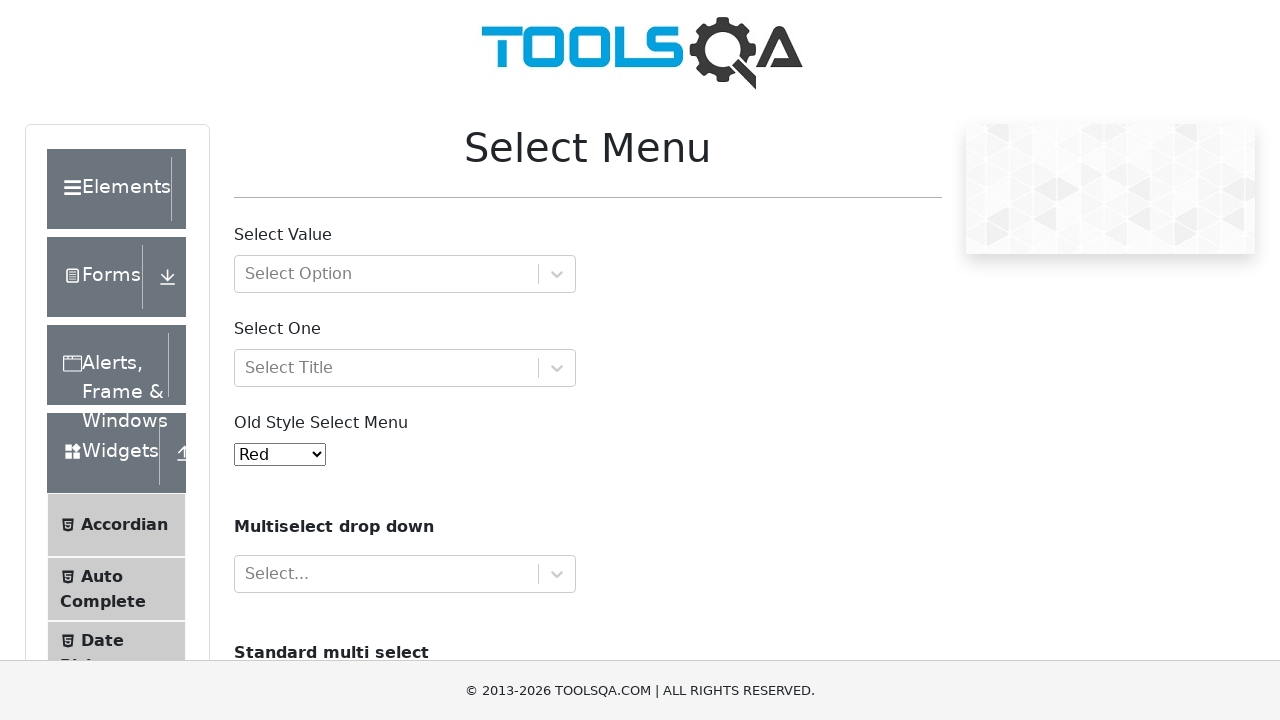

Located the Old Style Select Menu dropdown element
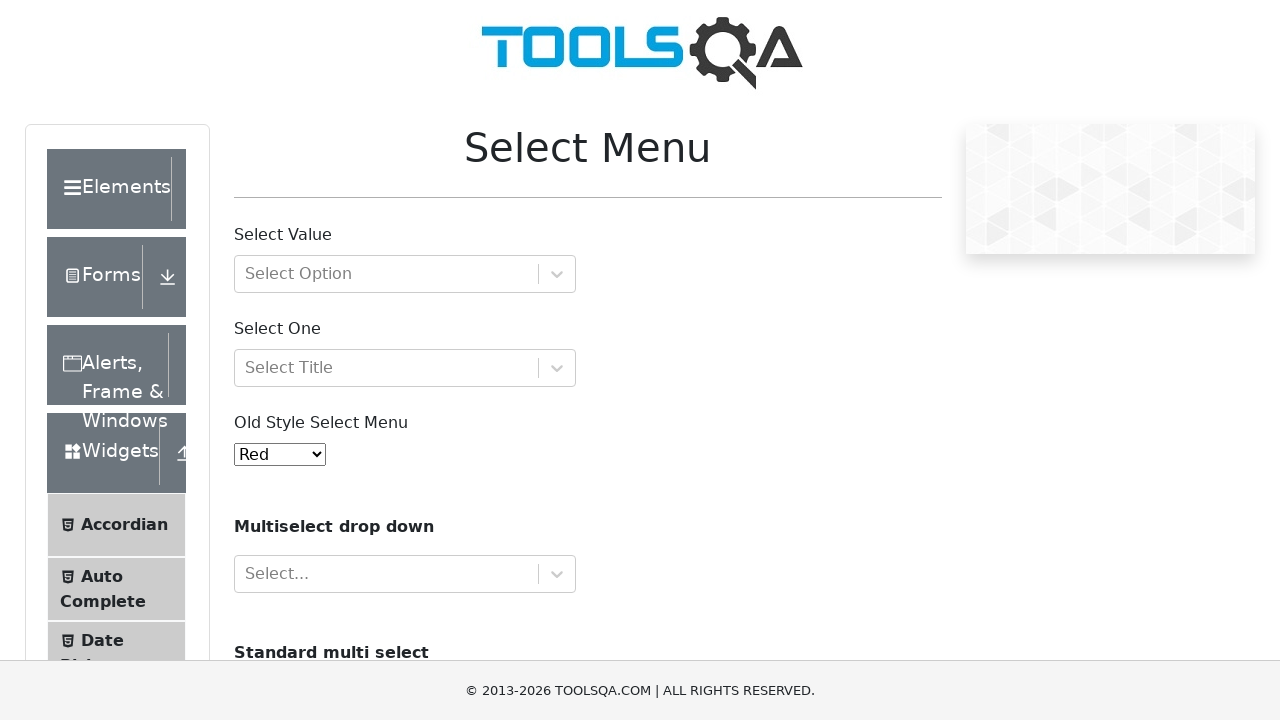

Retrieved all dropdown options
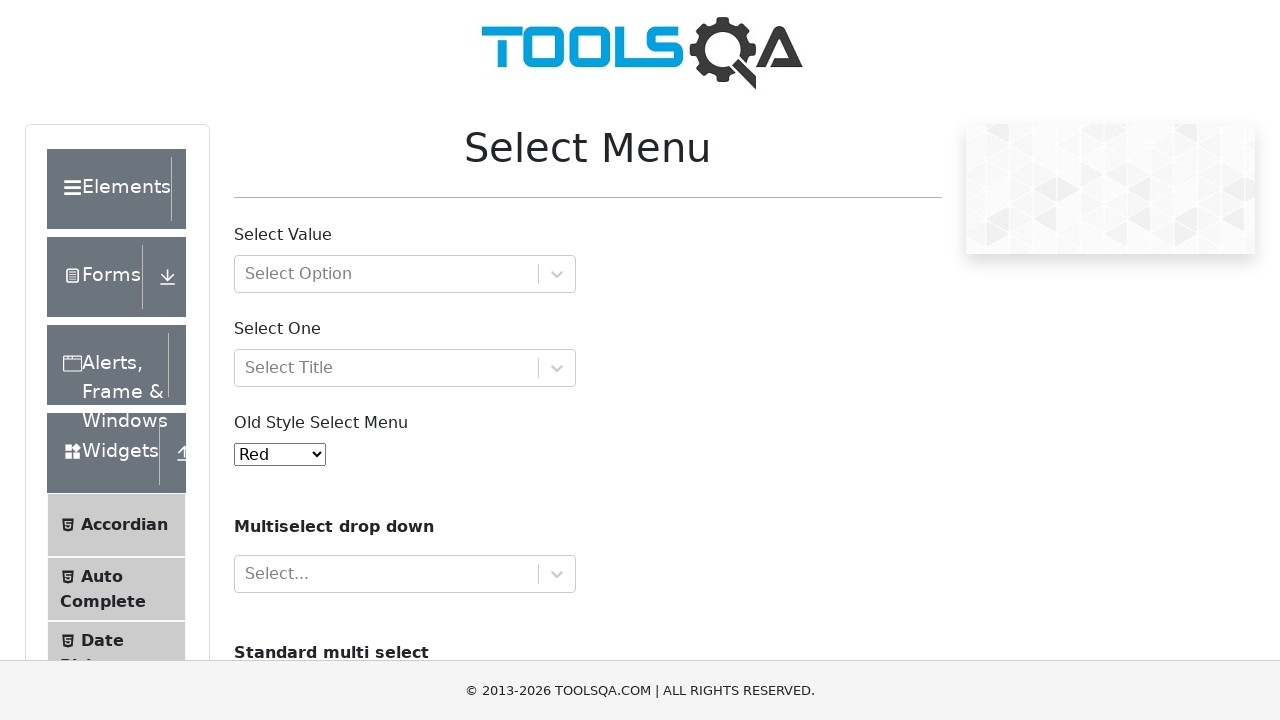

Verified dropdown contains 11 options
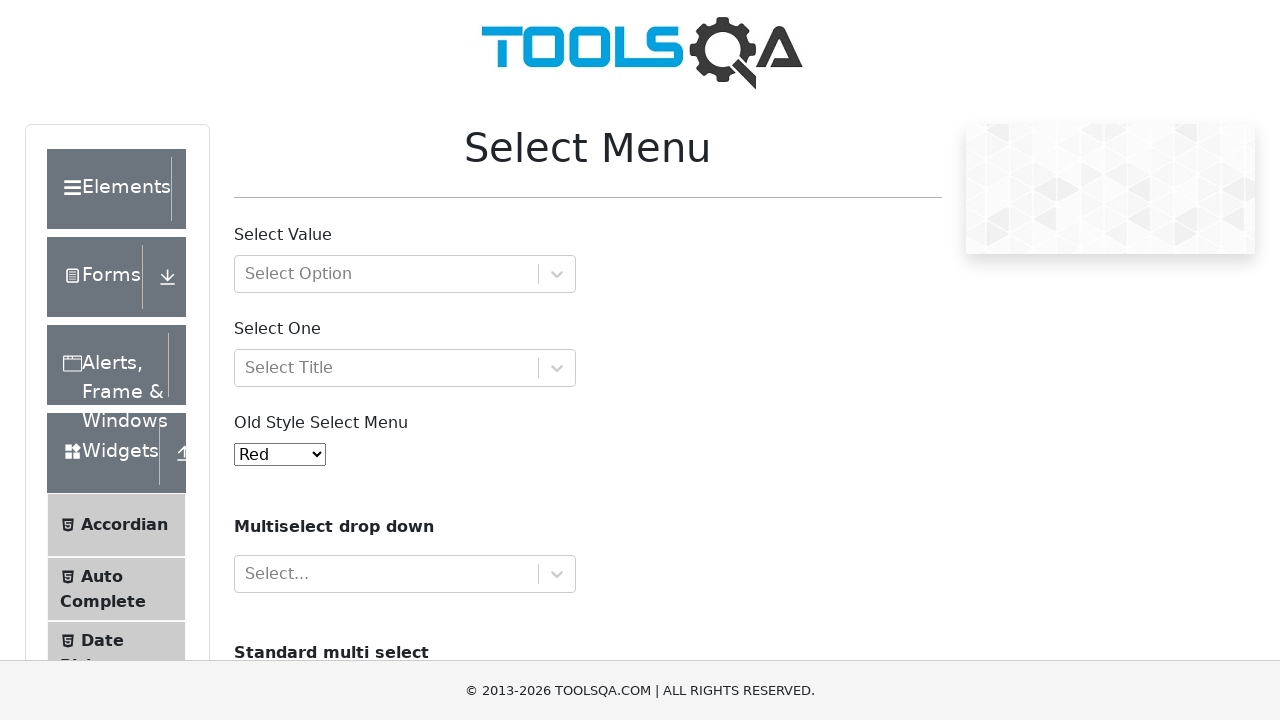

Printed all color options from dropdown
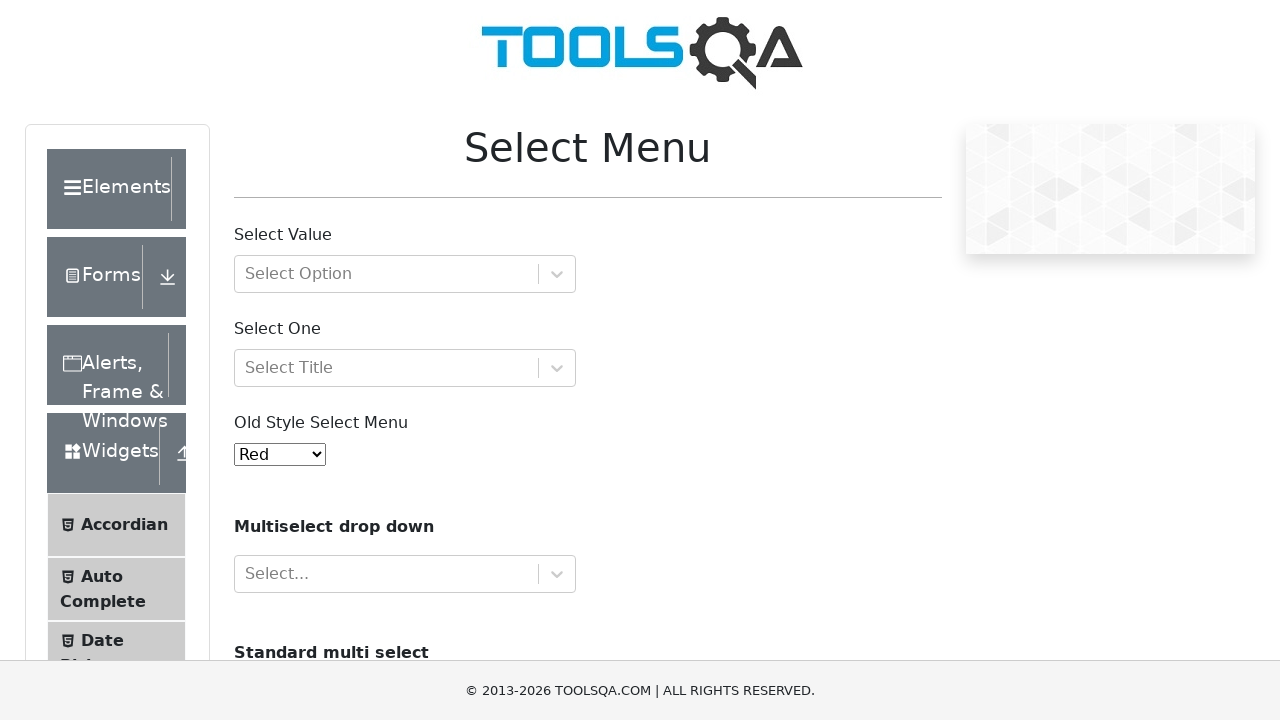

Selected Green option by index 2 on #oldSelectMenu
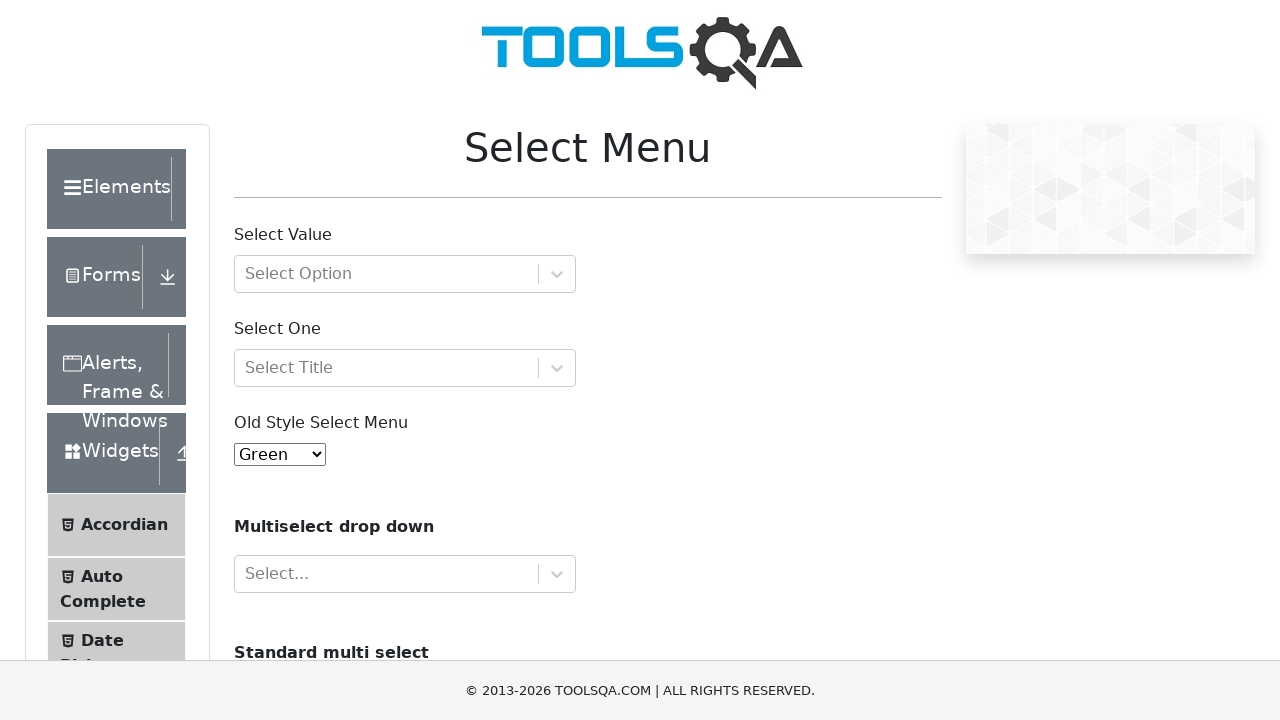

Retrieved selected option value
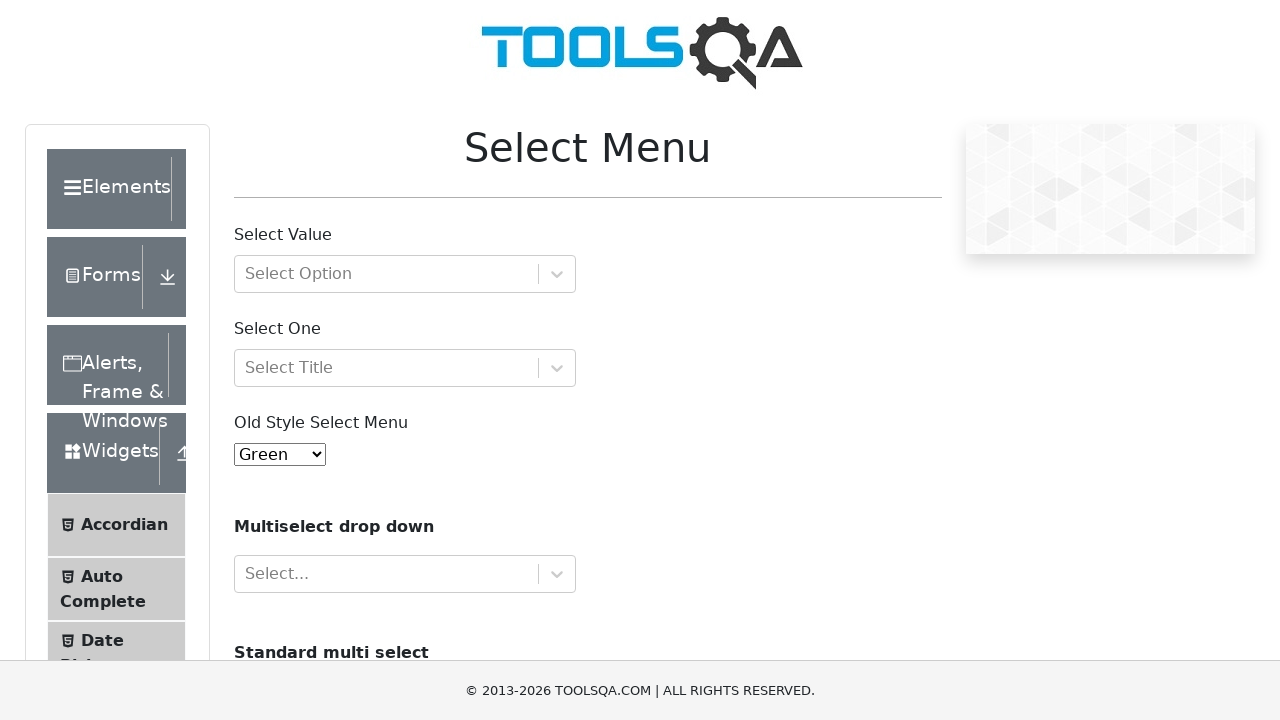

Located selected option element
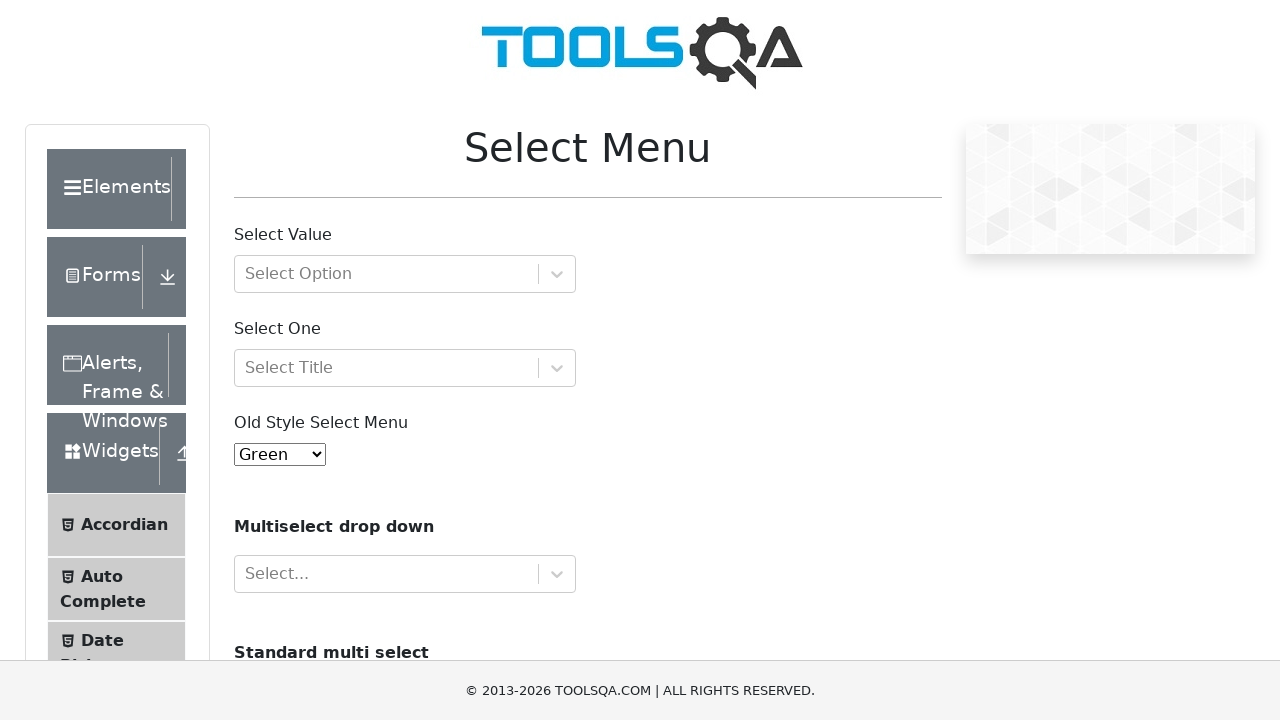

Verified Green option is correctly selected
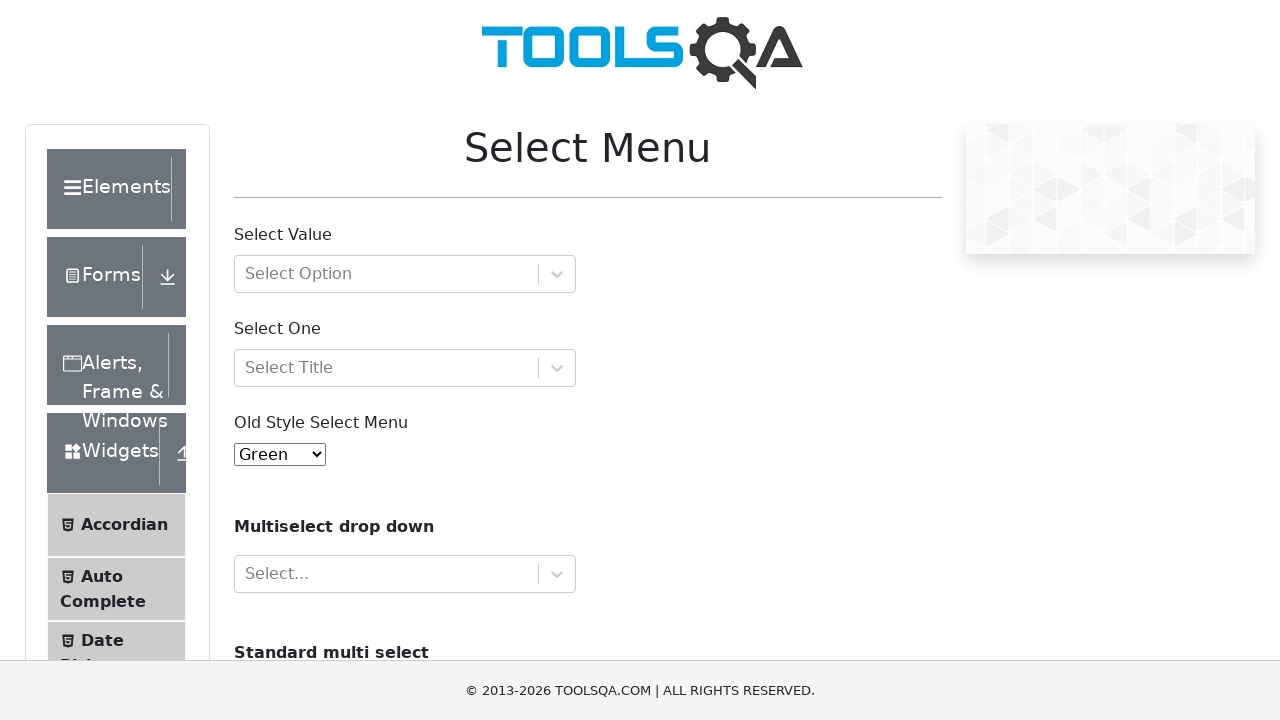

Selected Blue option by visible text on #oldSelectMenu
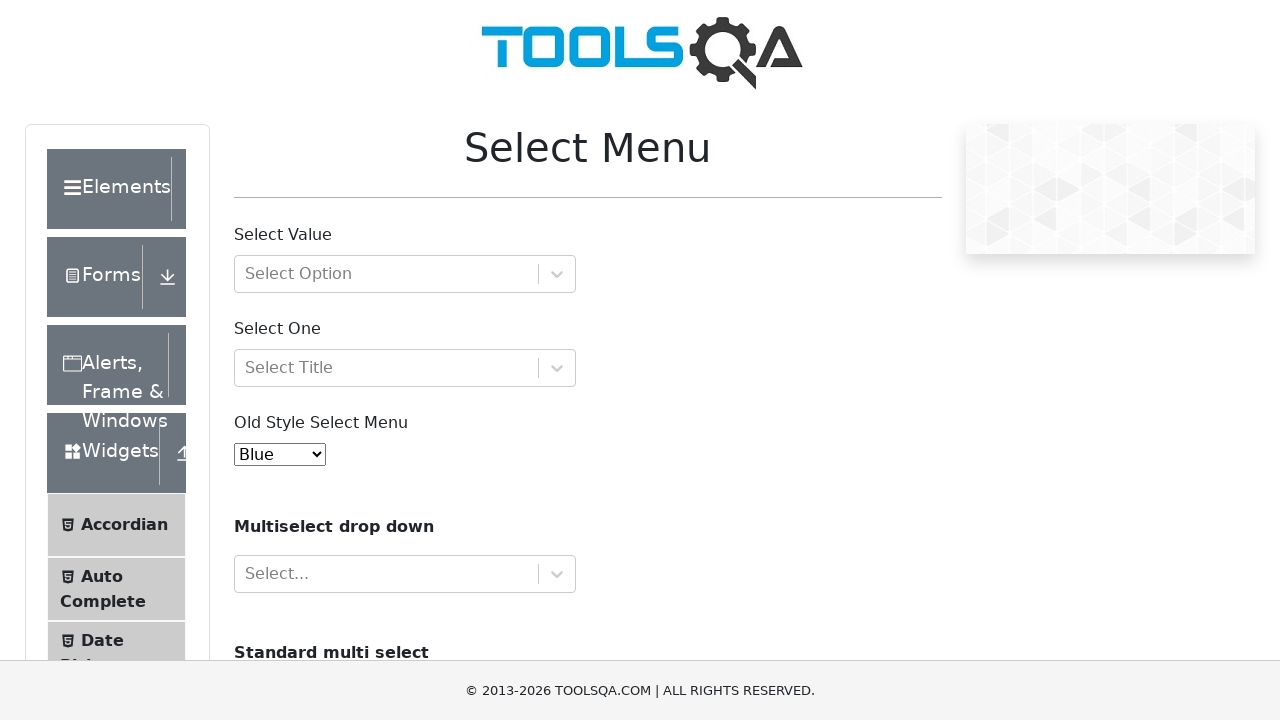

Retrieved selected option value
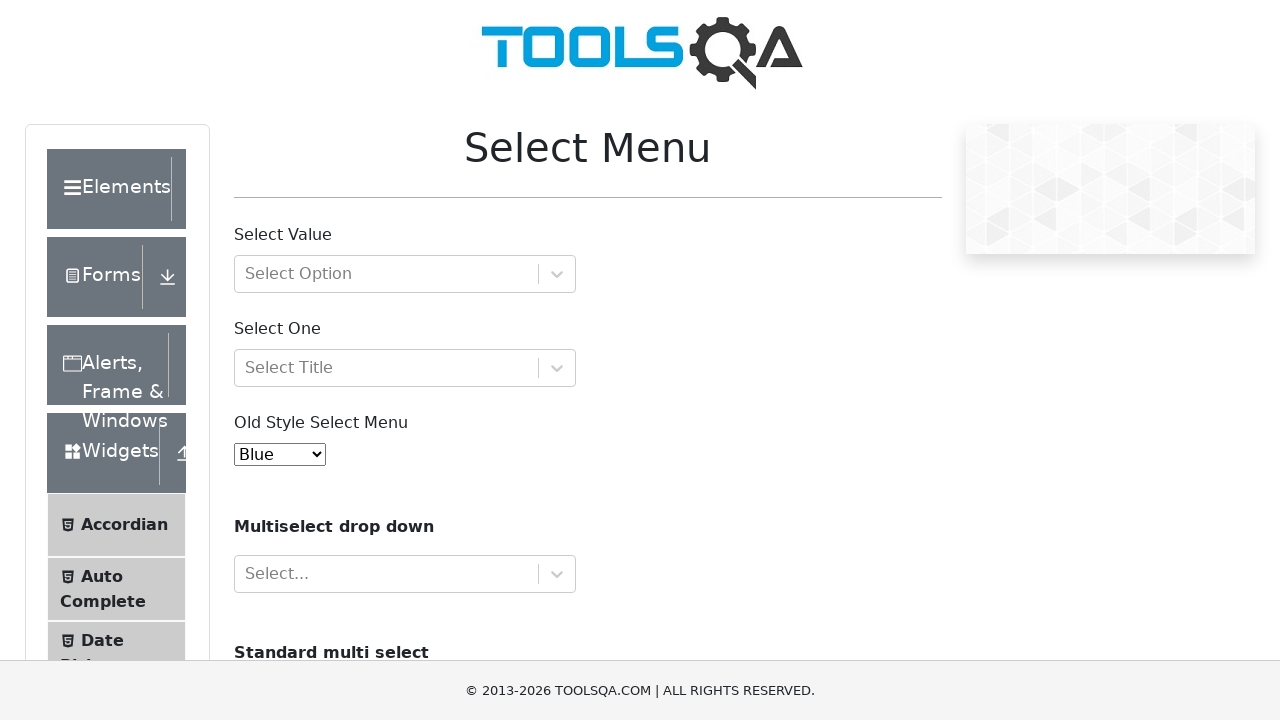

Located selected option element
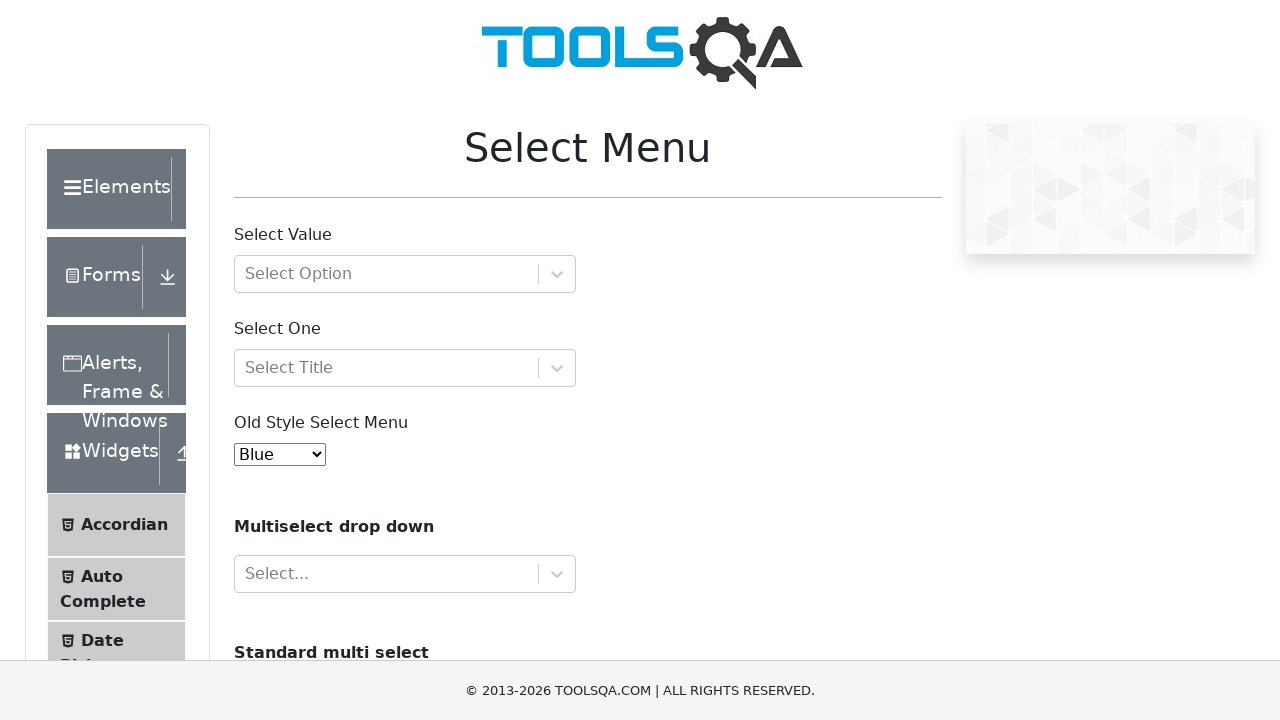

Verified Blue option is correctly selected
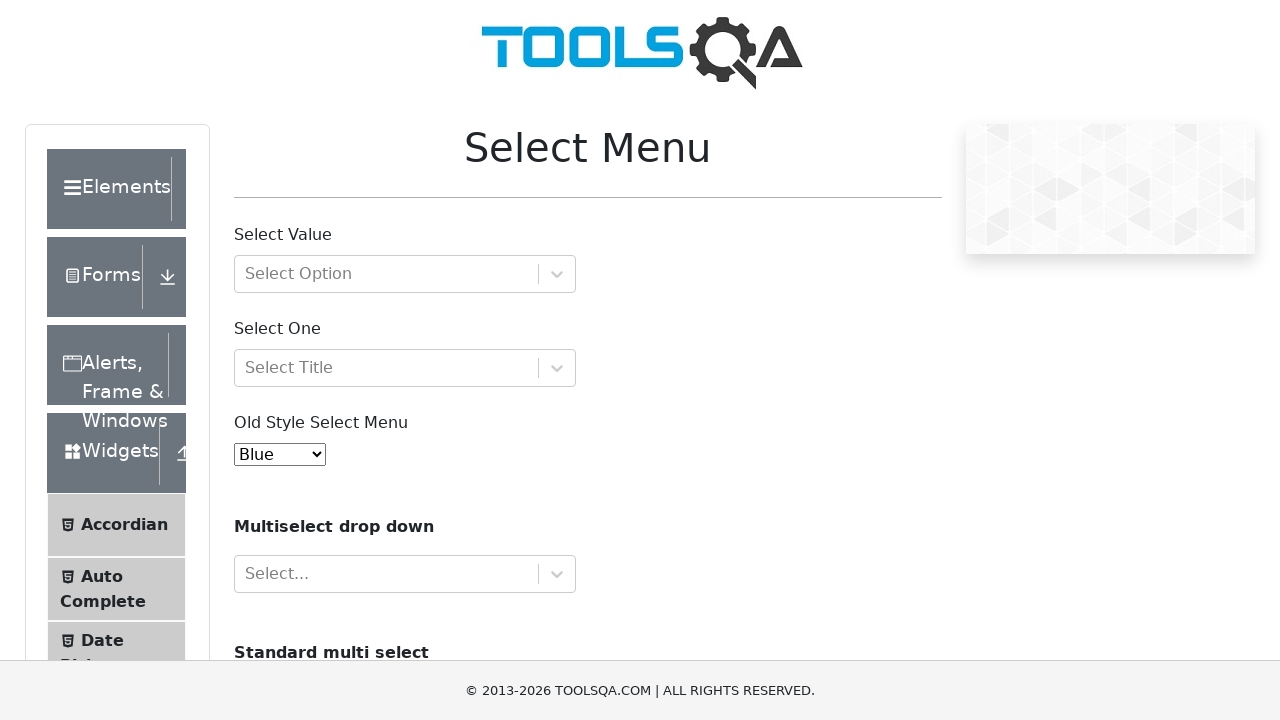

Selected Black option by index 5 on #oldSelectMenu
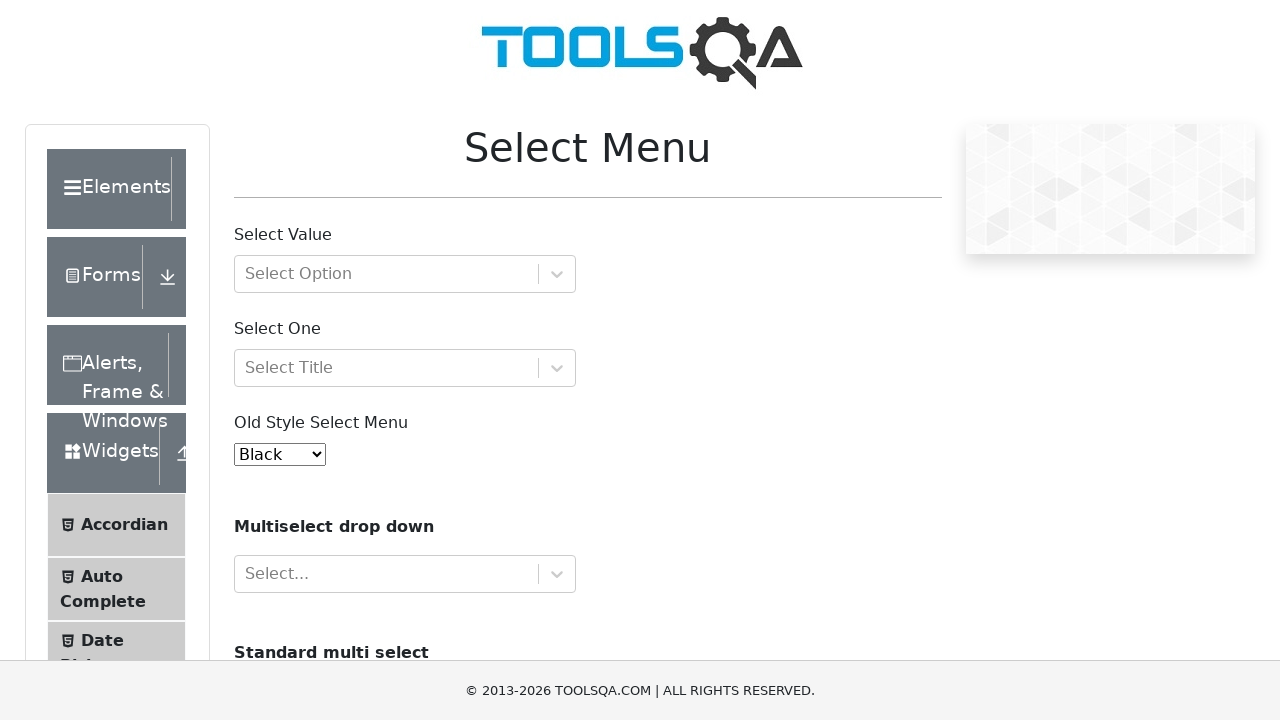

Retrieved selected option value
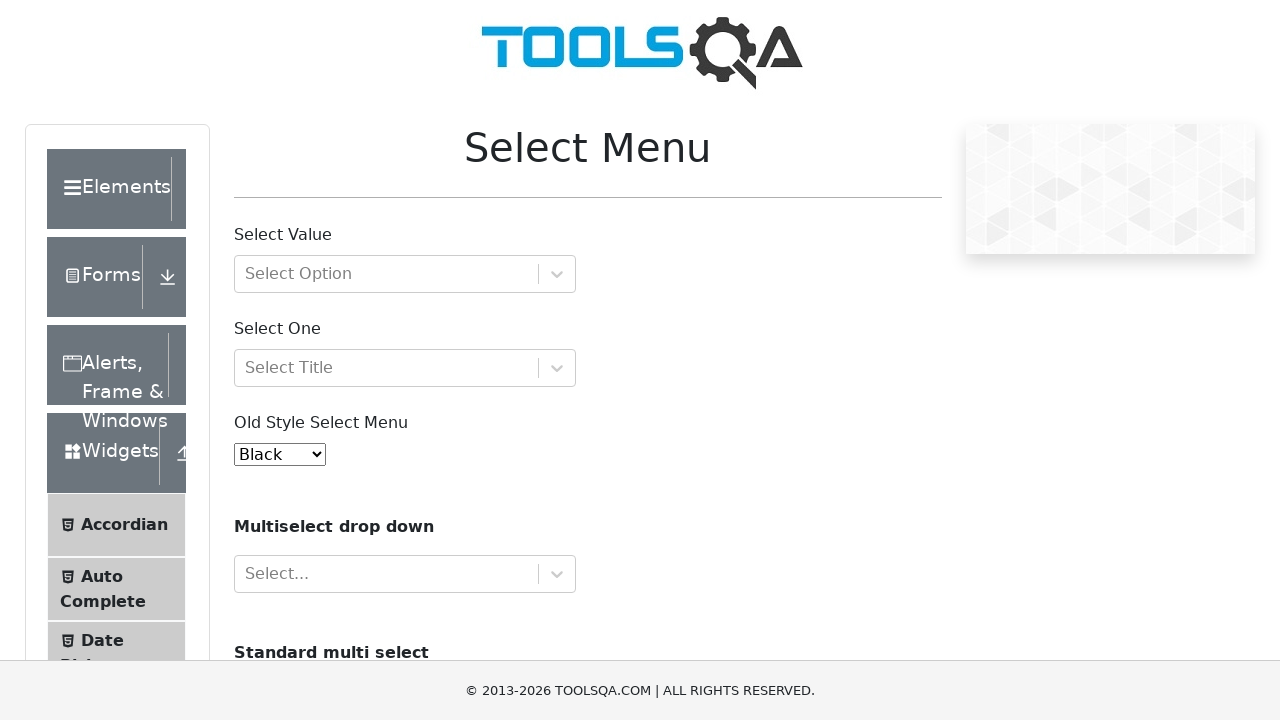

Located selected option element
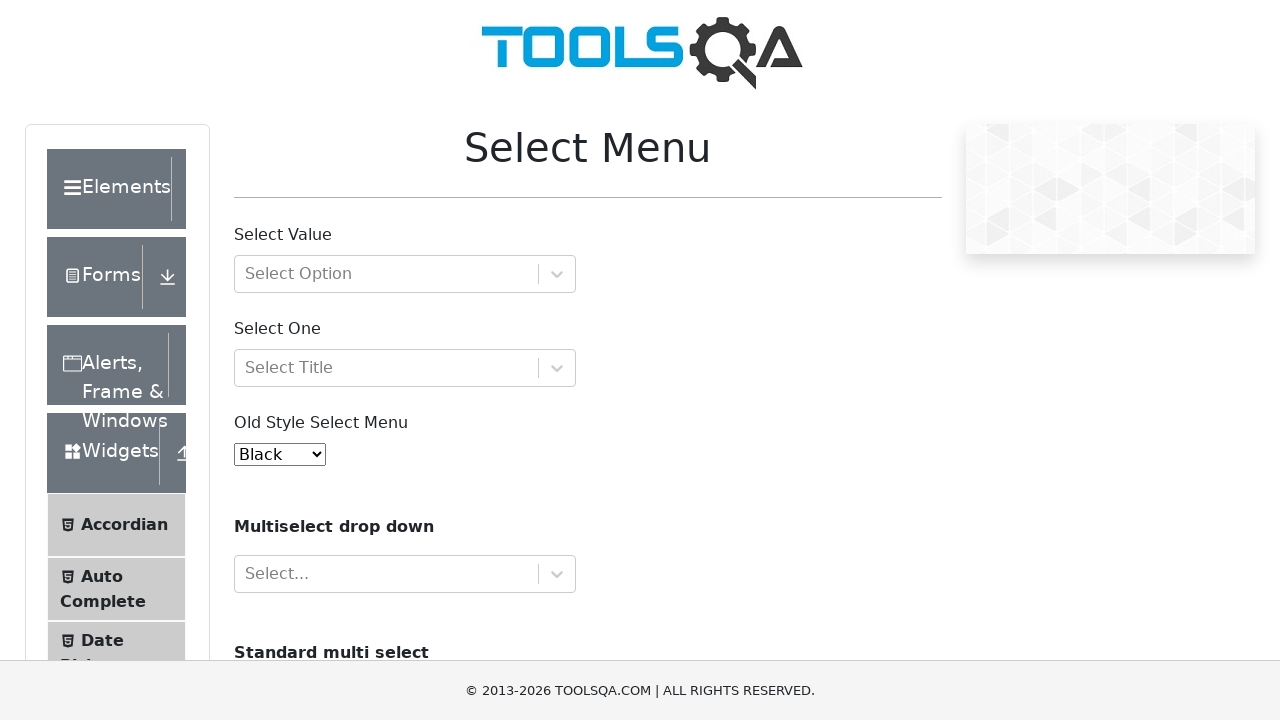

Verified Black option is correctly selected
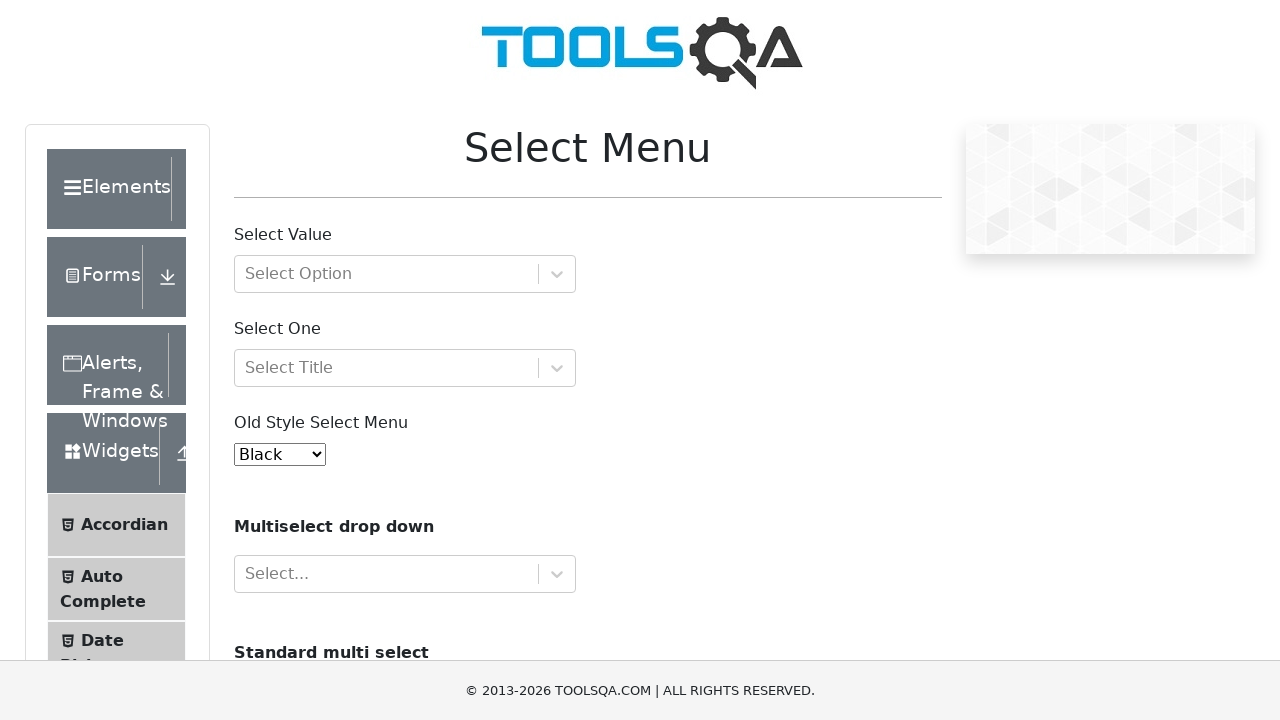

Selected Voilet option by value attribute 7 on #oldSelectMenu
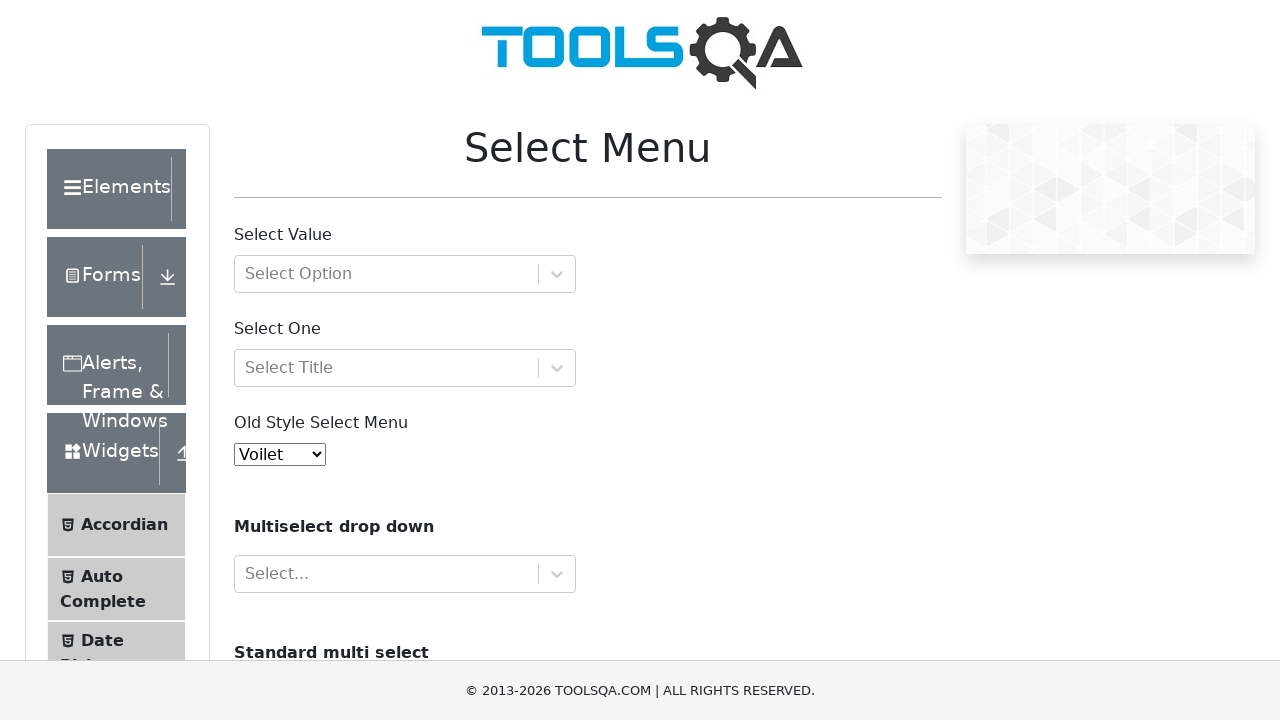

Retrieved selected option value
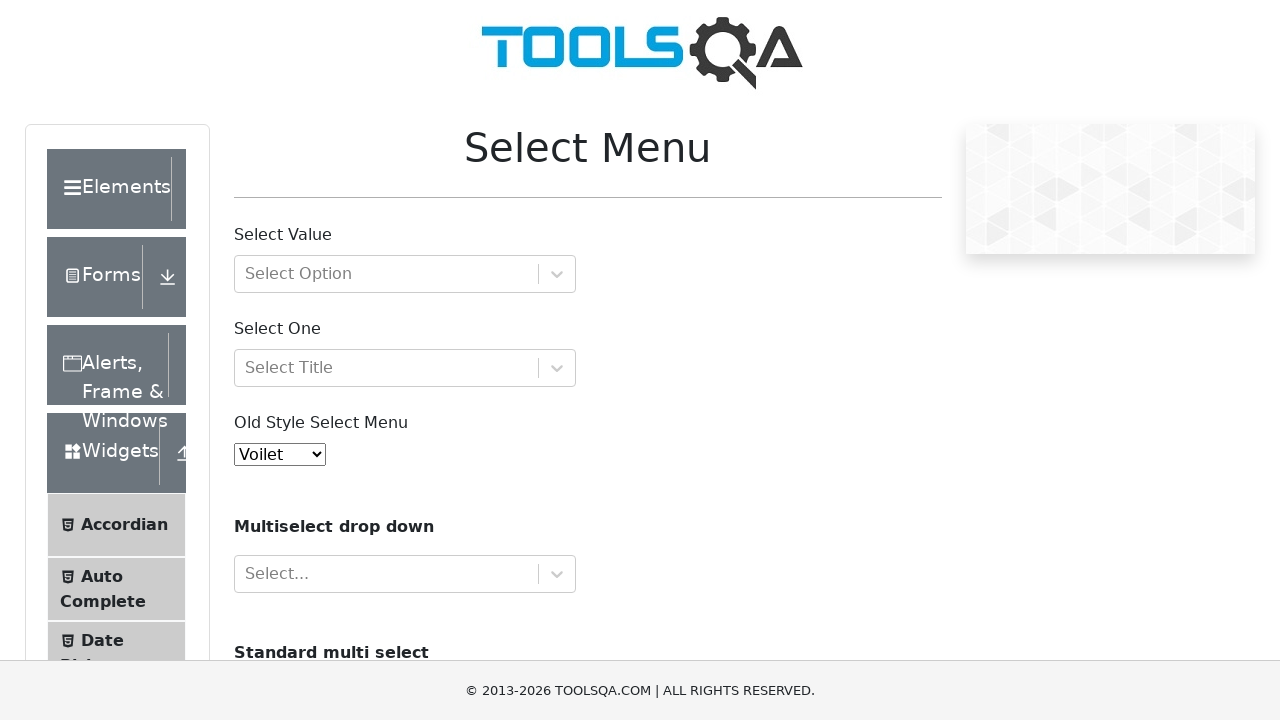

Located selected option element
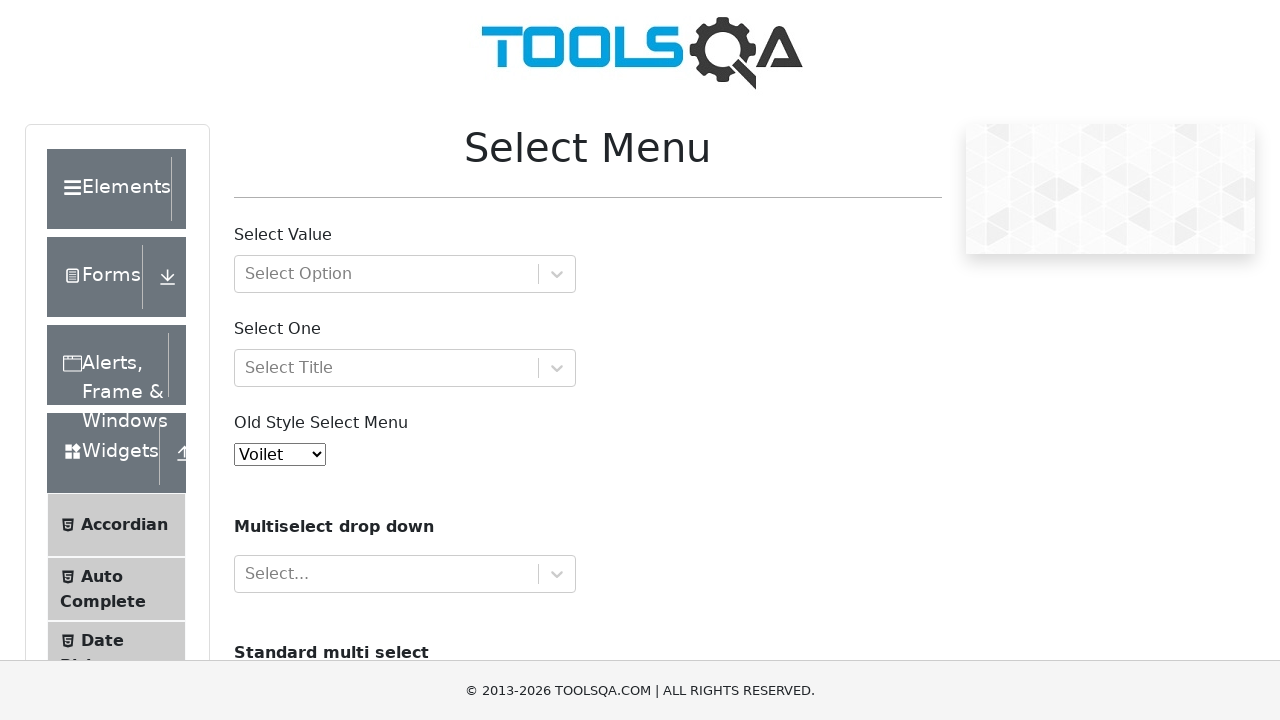

Verified Voilet option is correctly selected
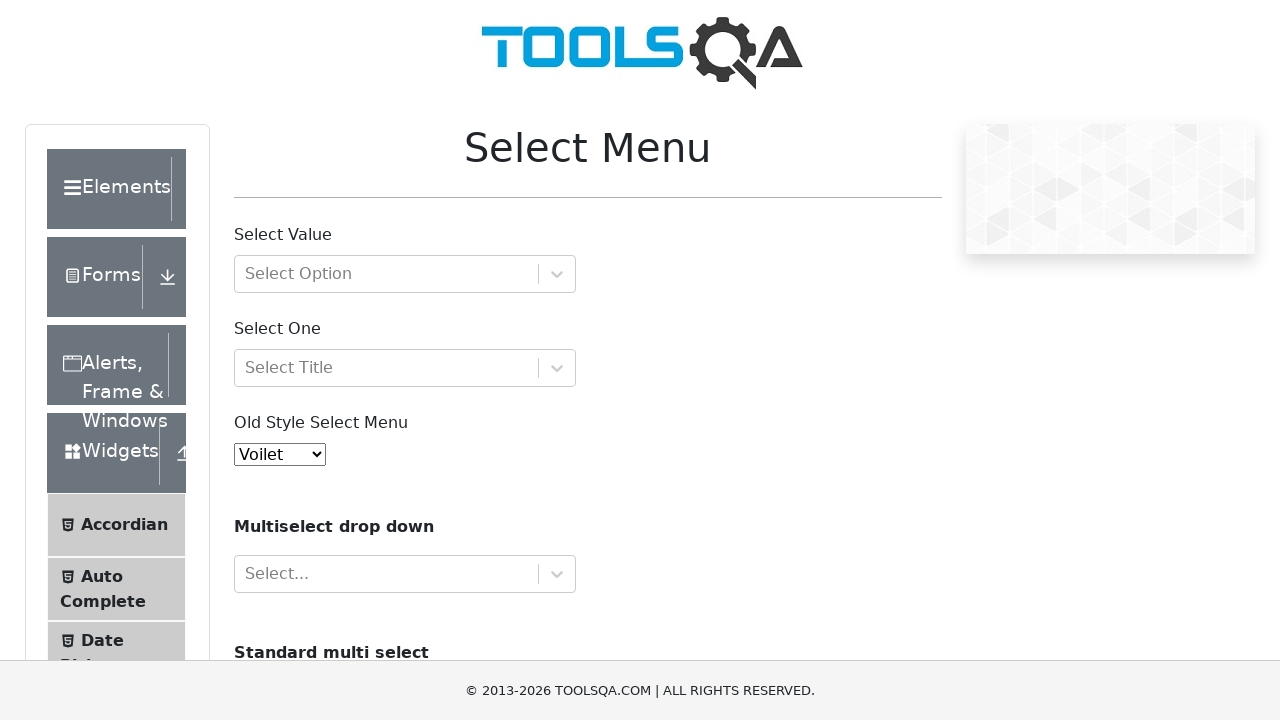

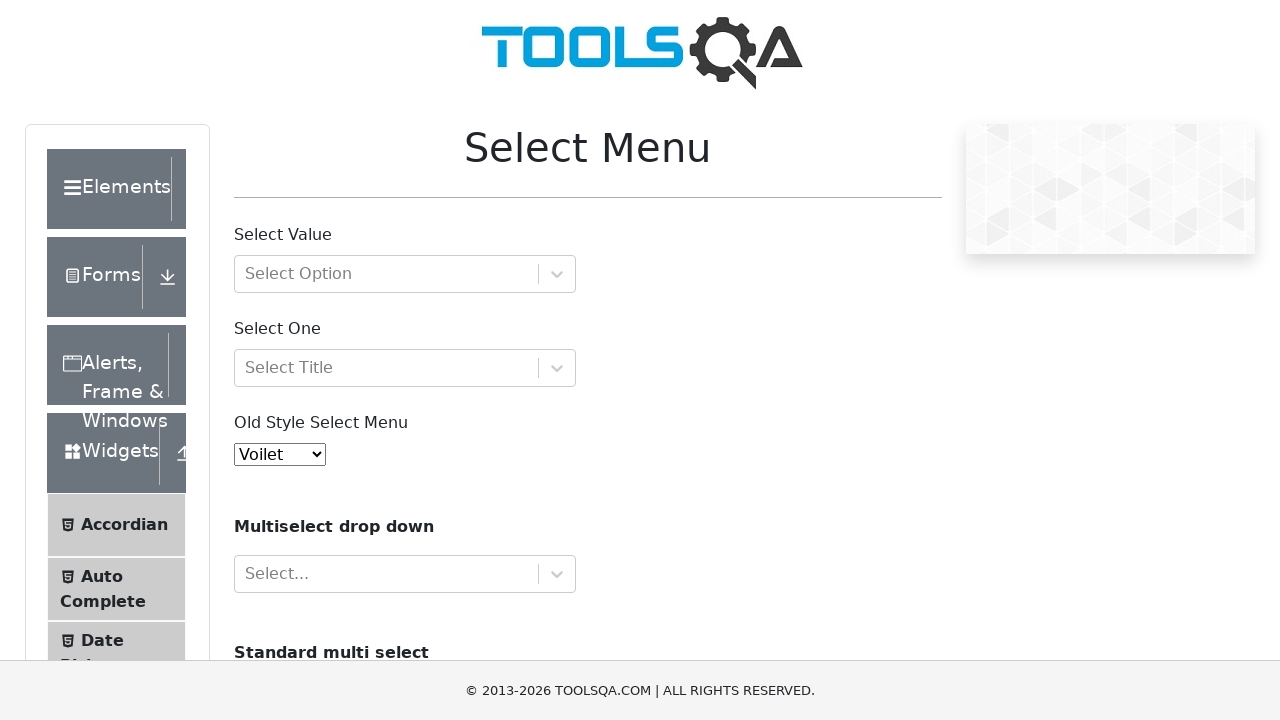